Tests Swiggy's location input functionality by navigating to the homepage and entering a city name (chennai) in the location search field.

Starting URL: https://www.swiggy.com

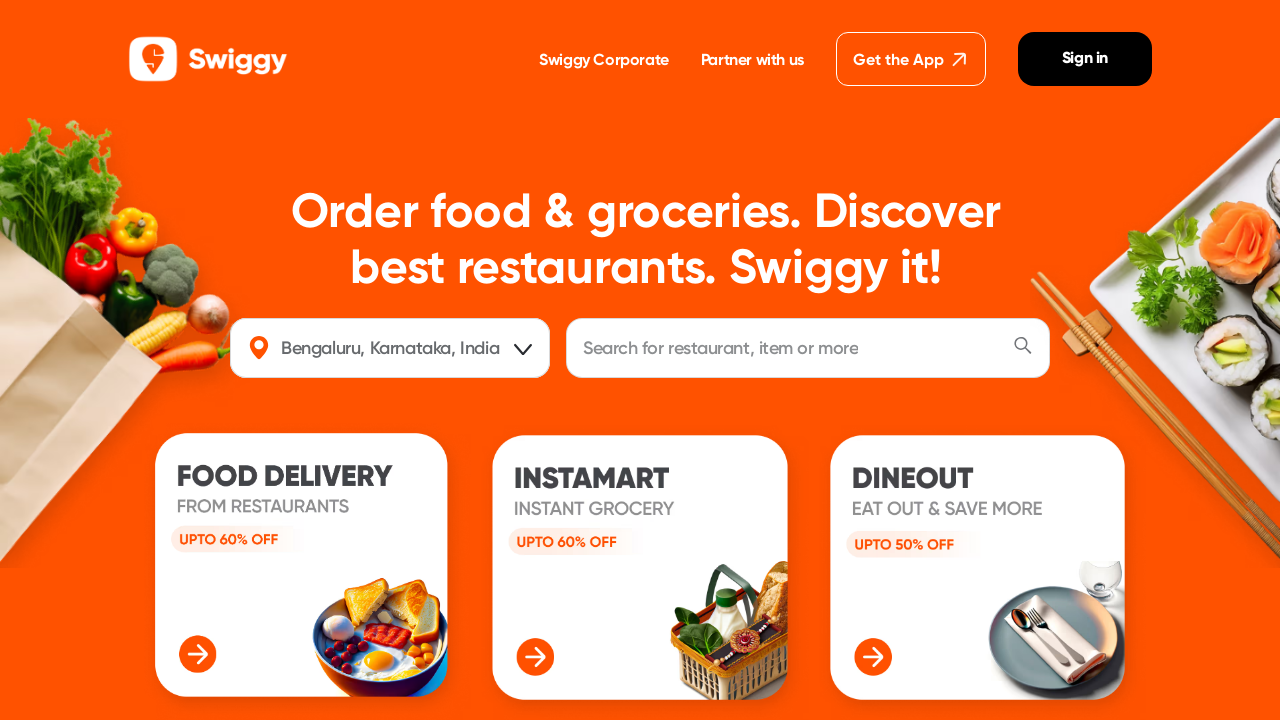

Navigated to Swiggy homepage
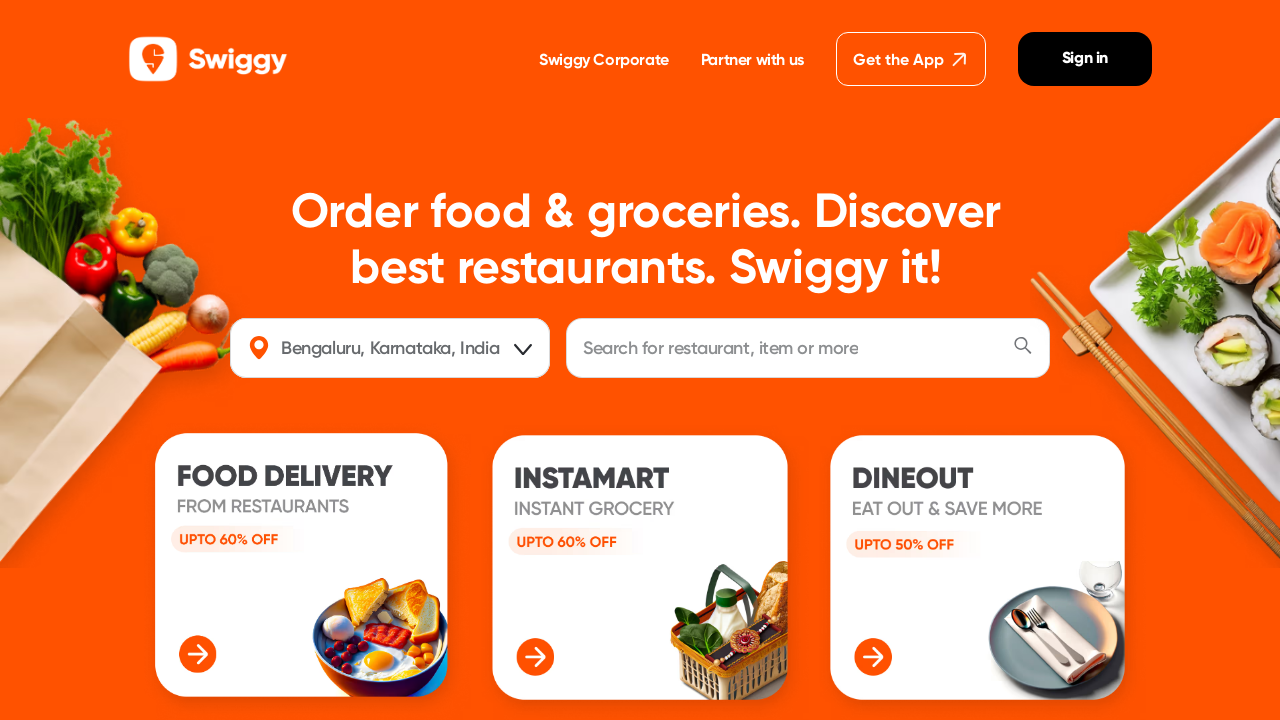

Location input field became visible
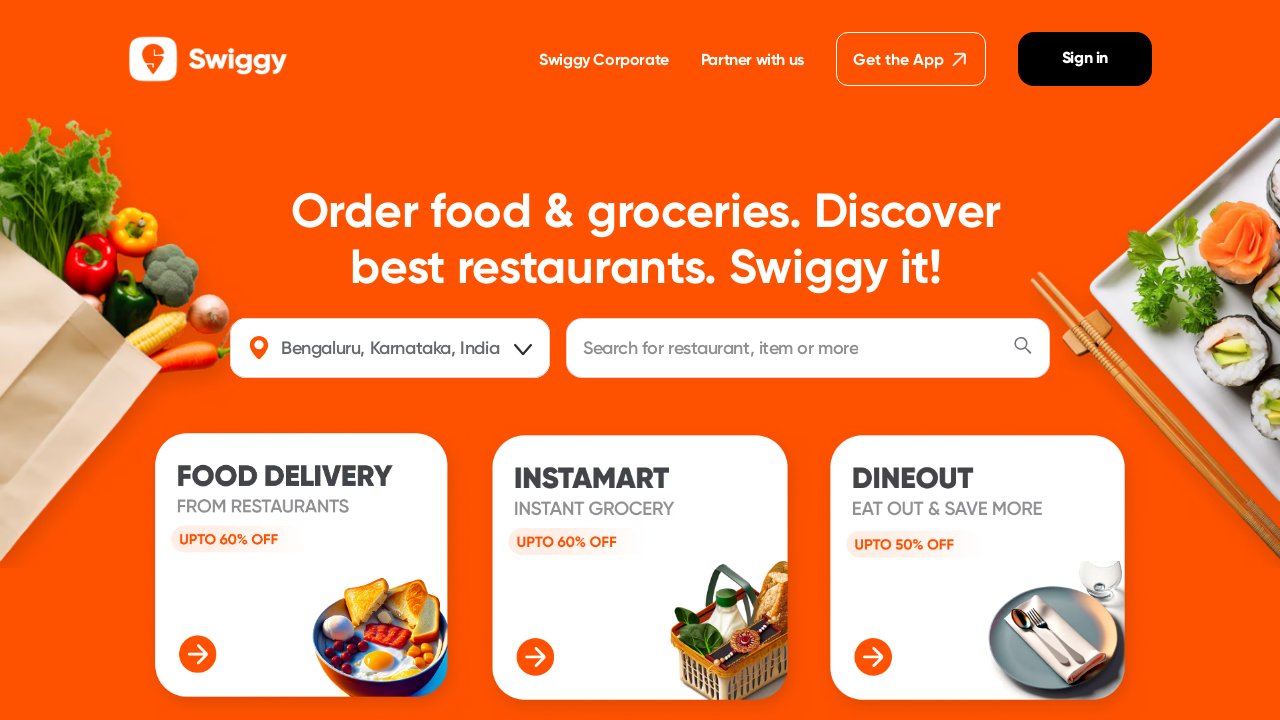

Entered 'chennai' in the location search field on input[placeholder*='location' i], input[placeholder*='address' i]
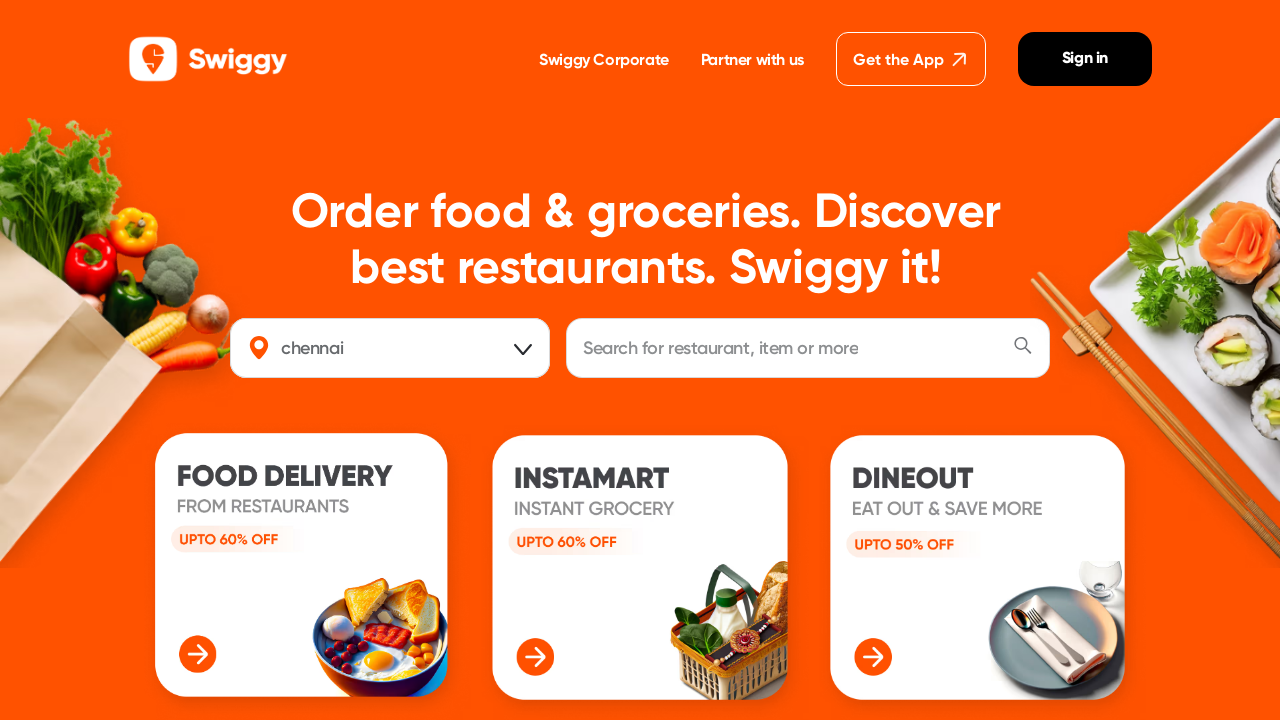

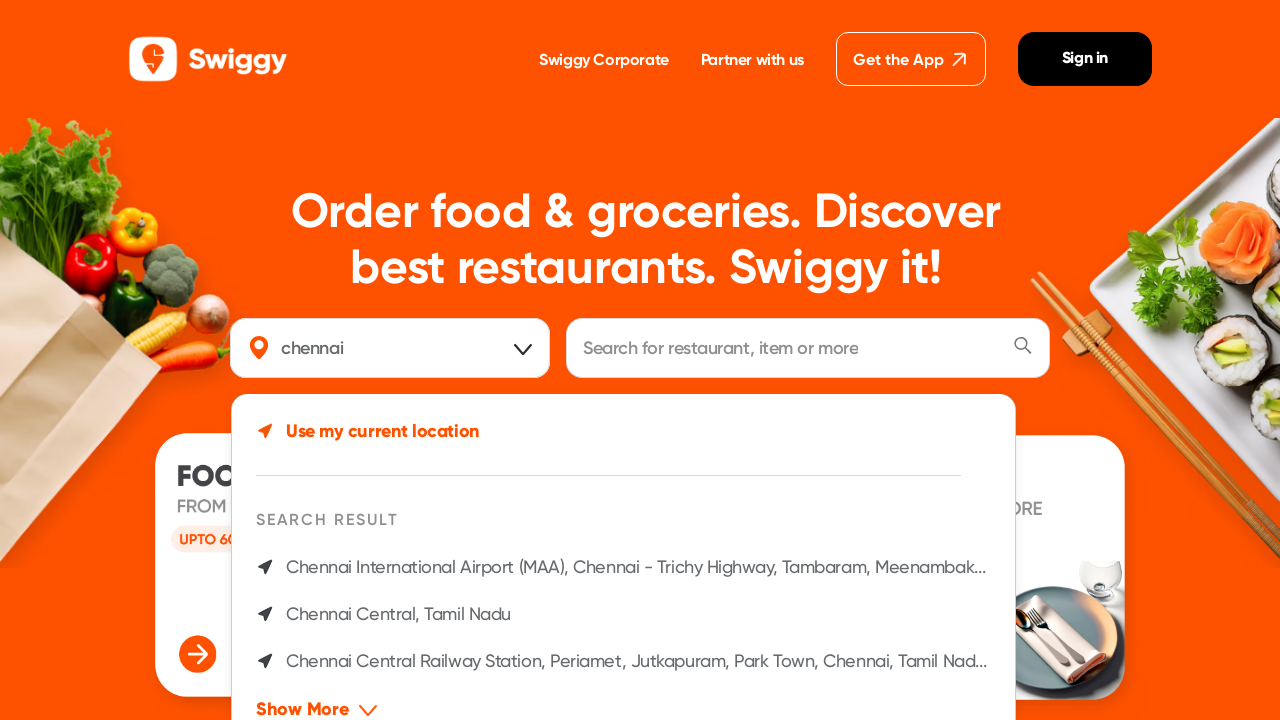